Tests pagination functionality on an offers page by clicking to sort a column and then navigating through all pages using the Next button until reaching the last page.

Starting URL: https://rahulshettyacademy.com/seleniumPractise/#/offers

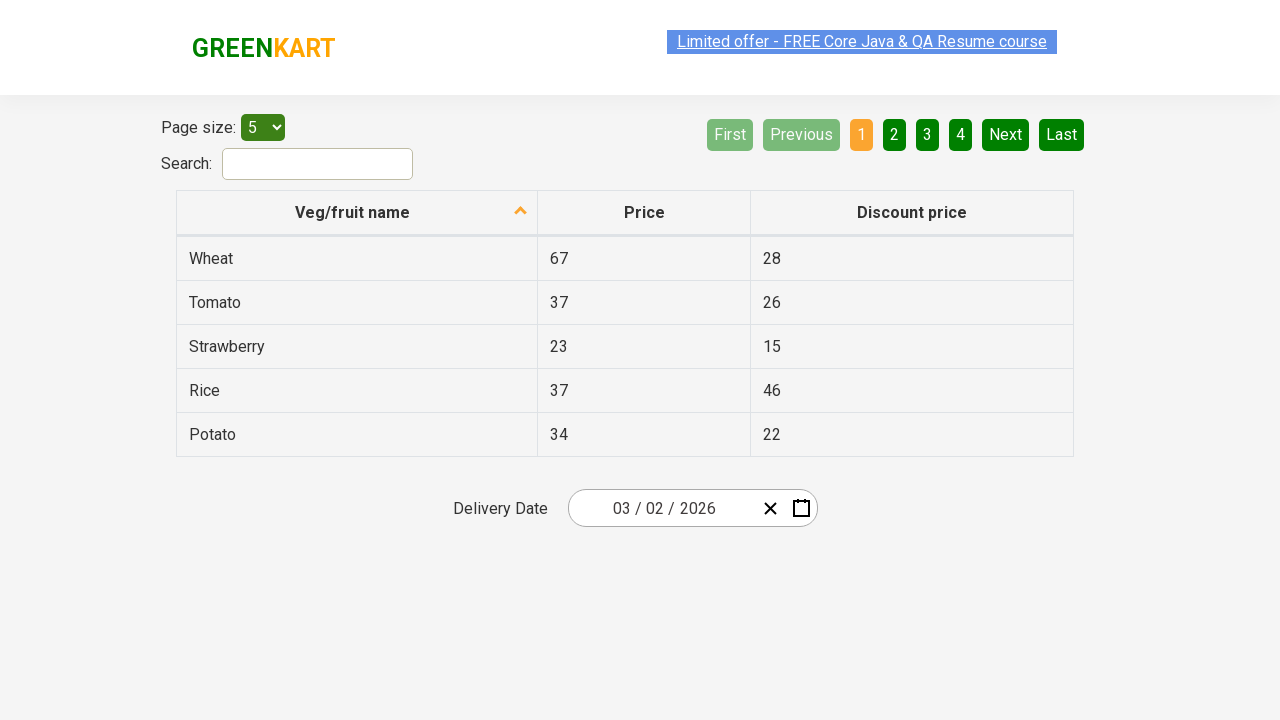

Clicked on first column header to sort at (357, 213) on xpath=//thead/tr/th[1]
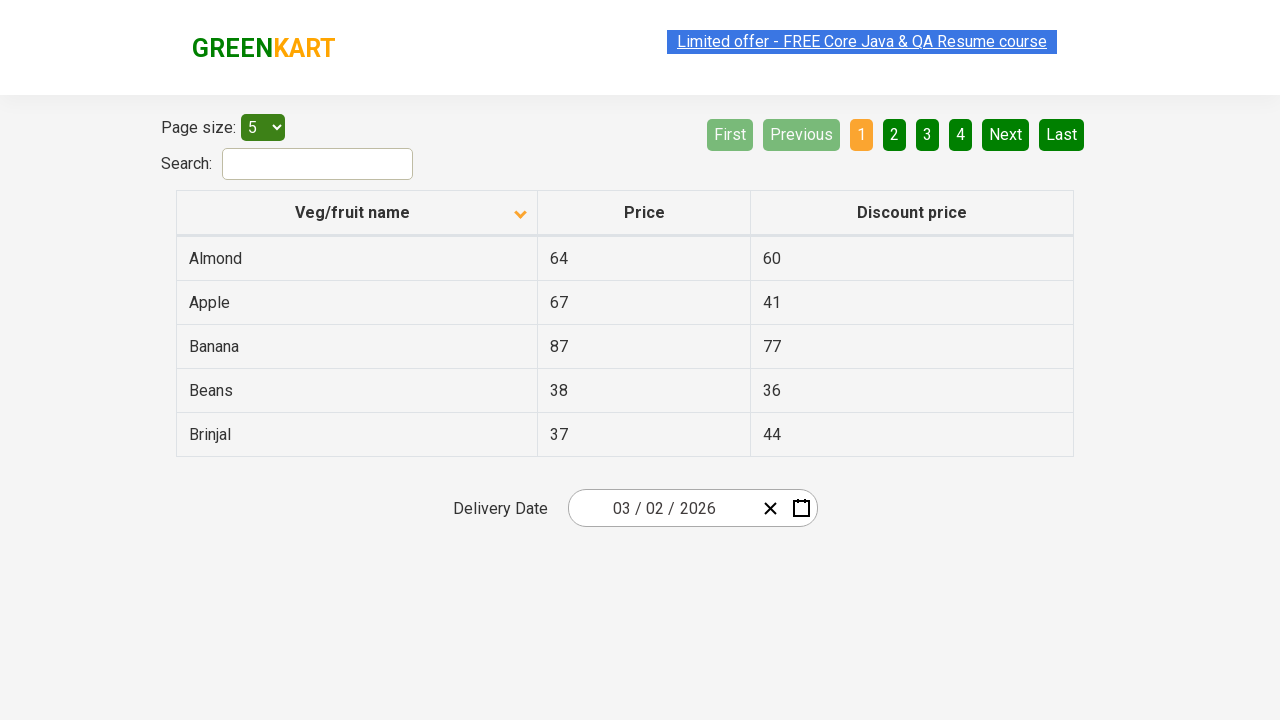

Table loaded with rows
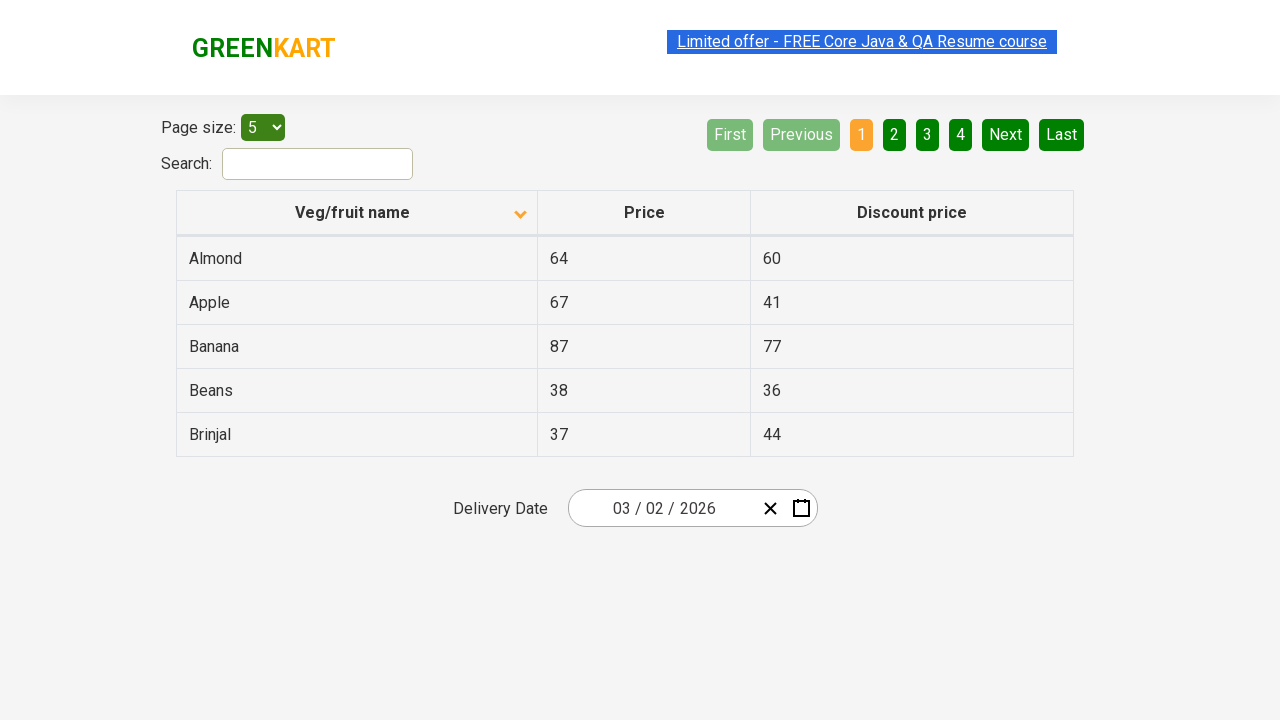

Clicked Next button to navigate to next page at (1006, 134) on xpath=//a[@aria-label='Next']
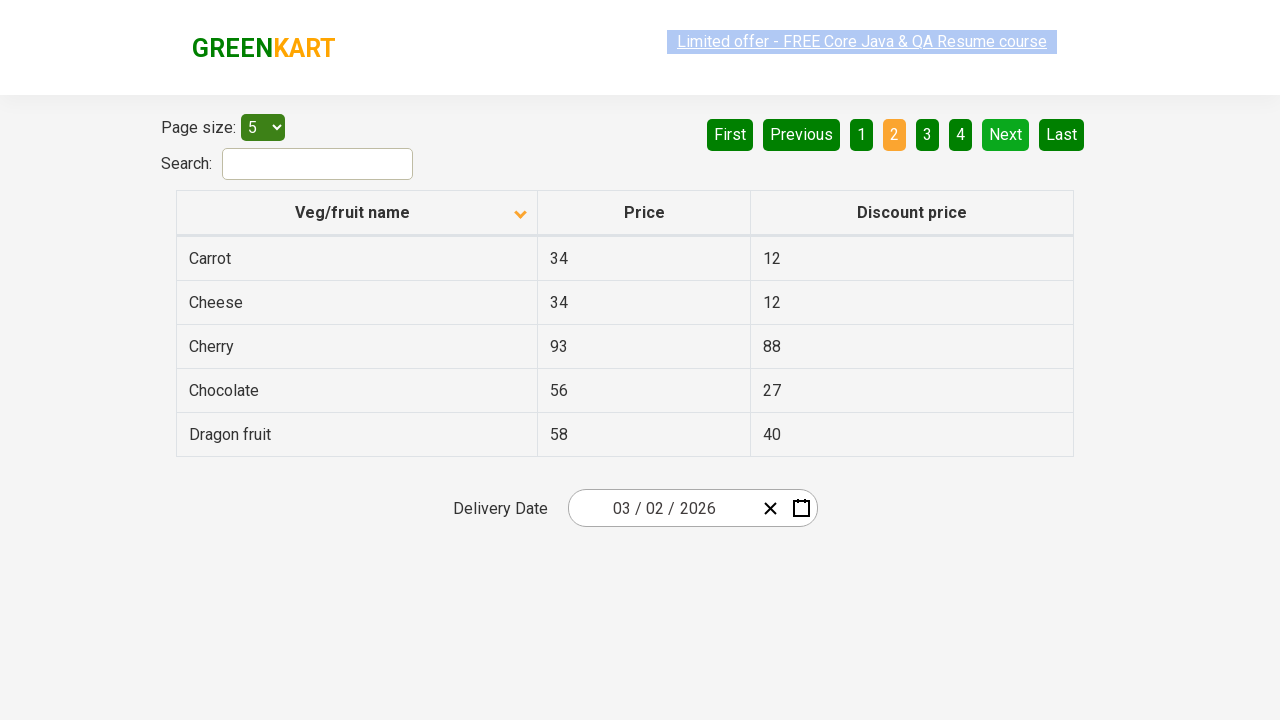

Next page table content loaded
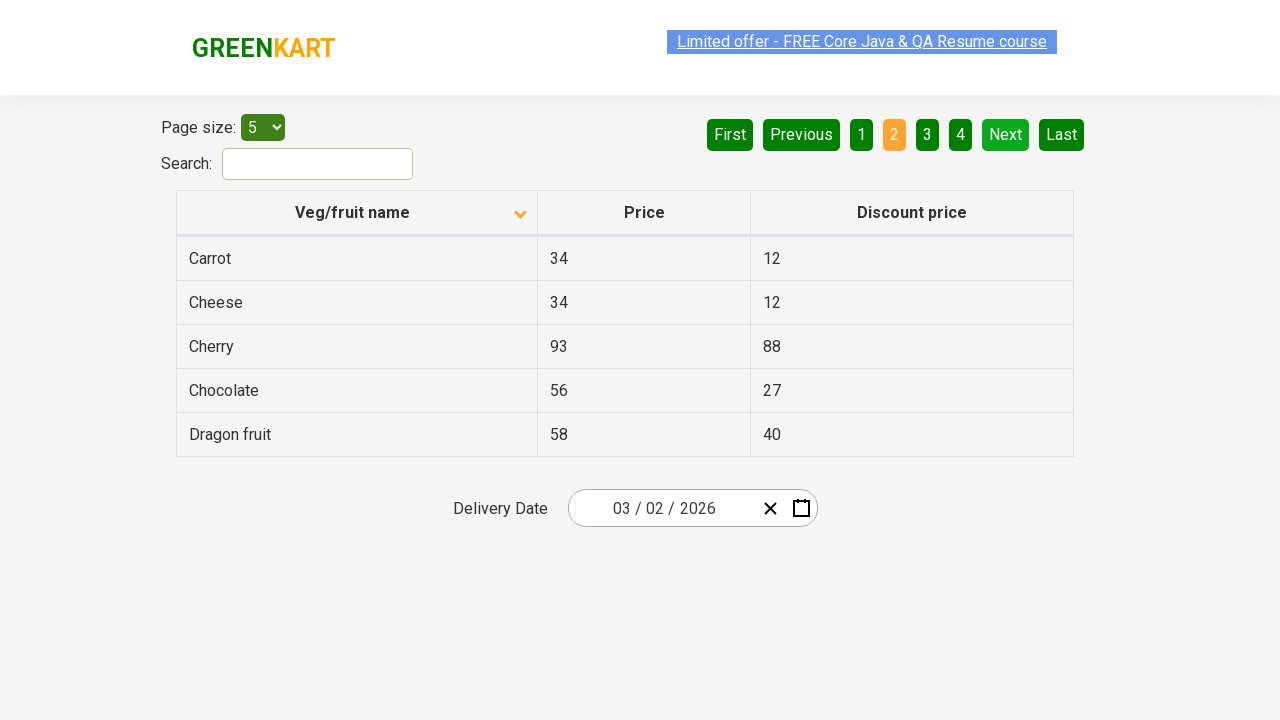

Clicked Next button to navigate to next page at (1006, 134) on xpath=//a[@aria-label='Next']
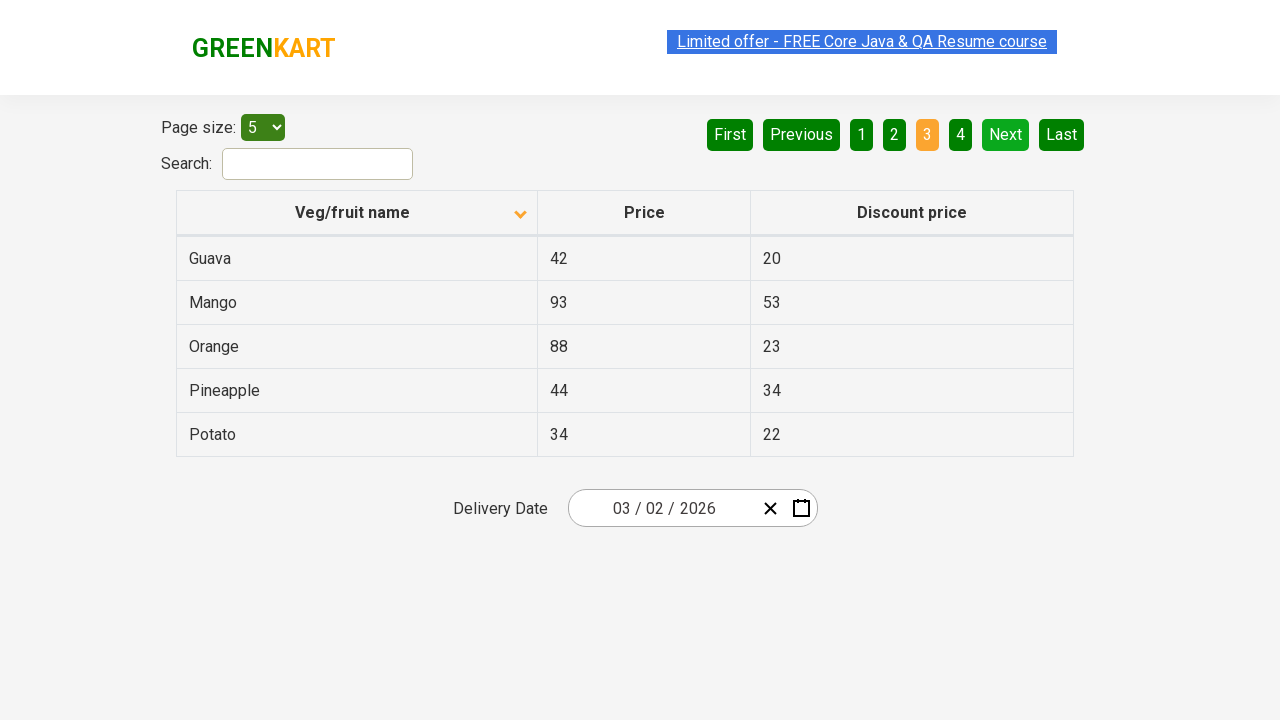

Next page table content loaded
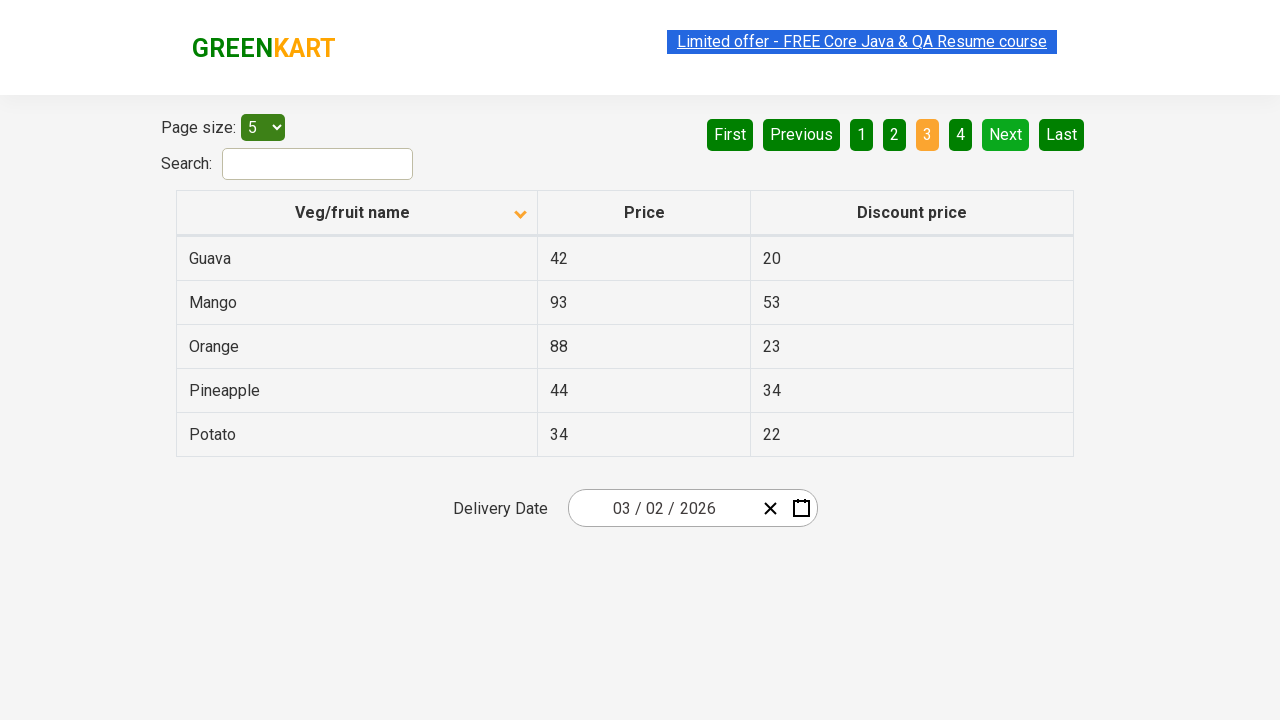

Clicked Next button to navigate to next page at (1006, 134) on xpath=//a[@aria-label='Next']
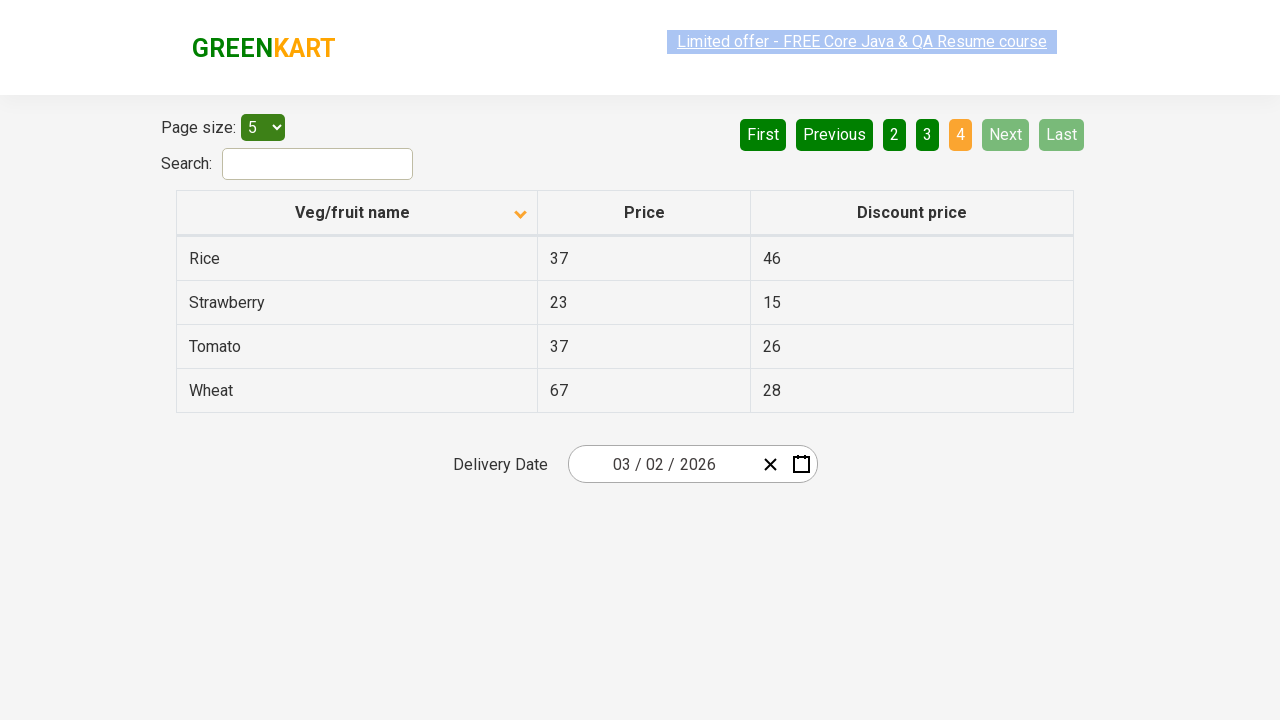

Next page table content loaded
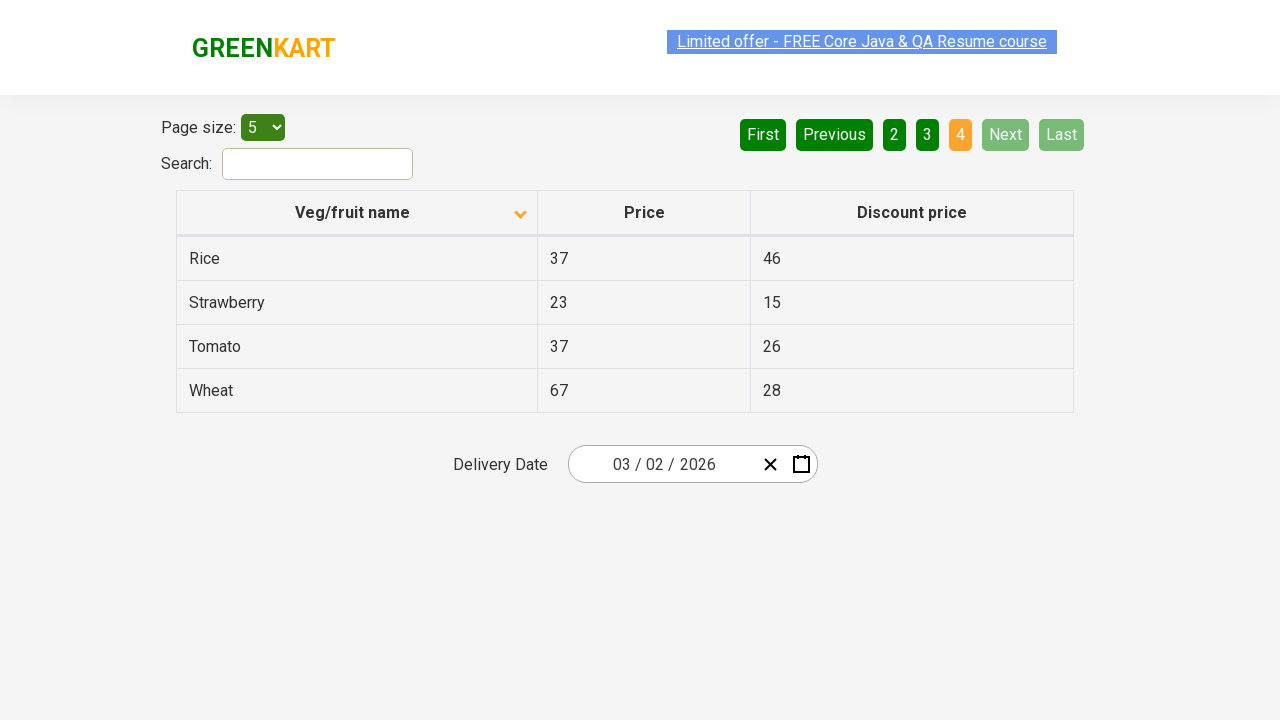

Next button is disabled - reached last page
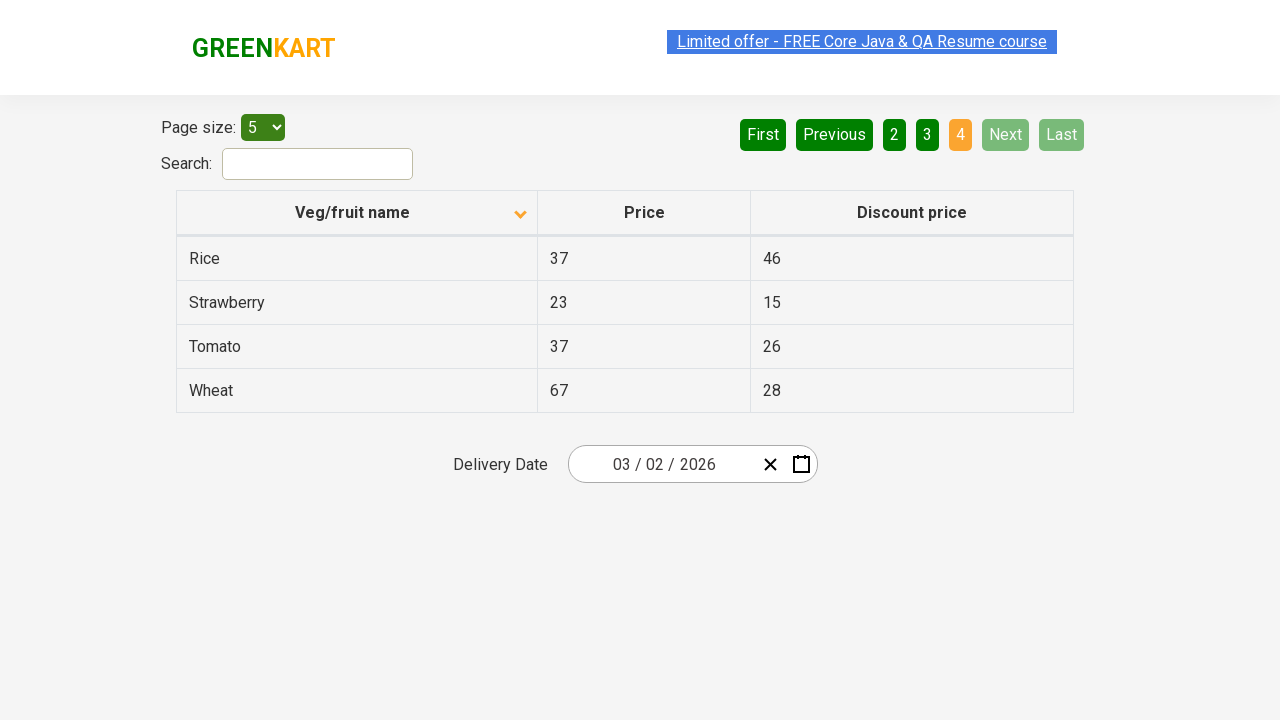

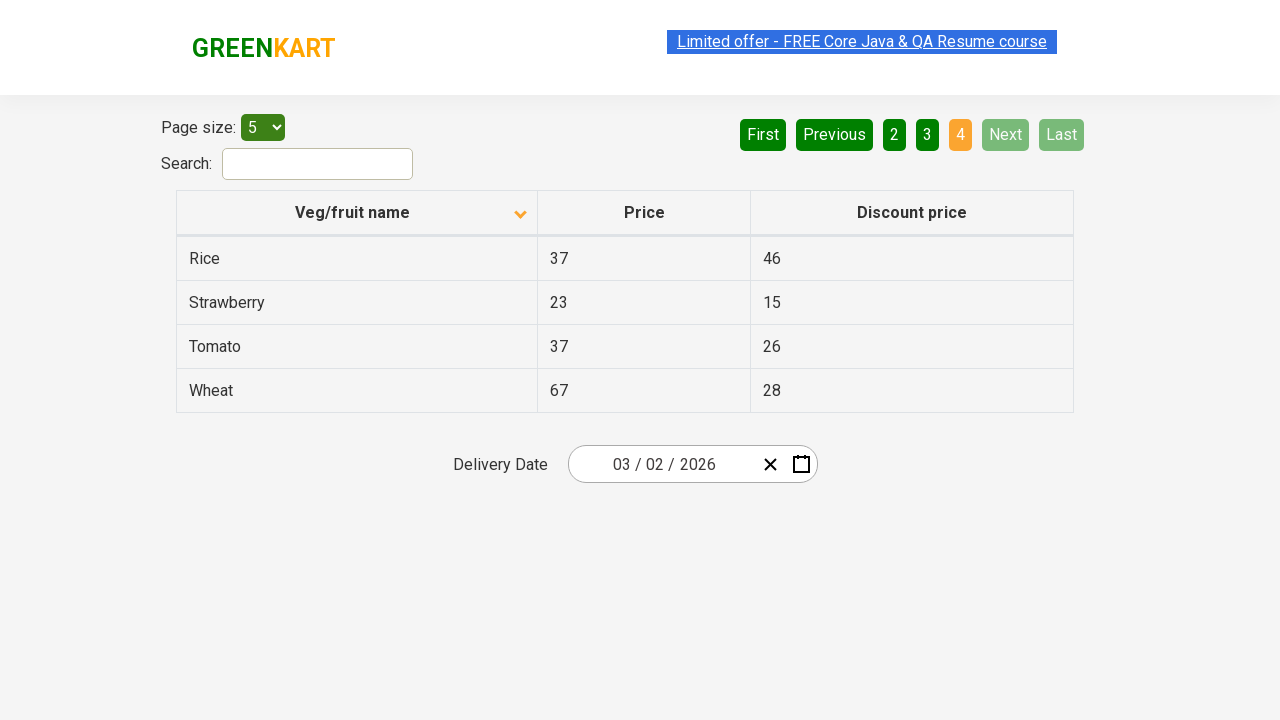